Tests that the browser back button respects filter navigation history

Starting URL: https://demo.playwright.dev/todomvc

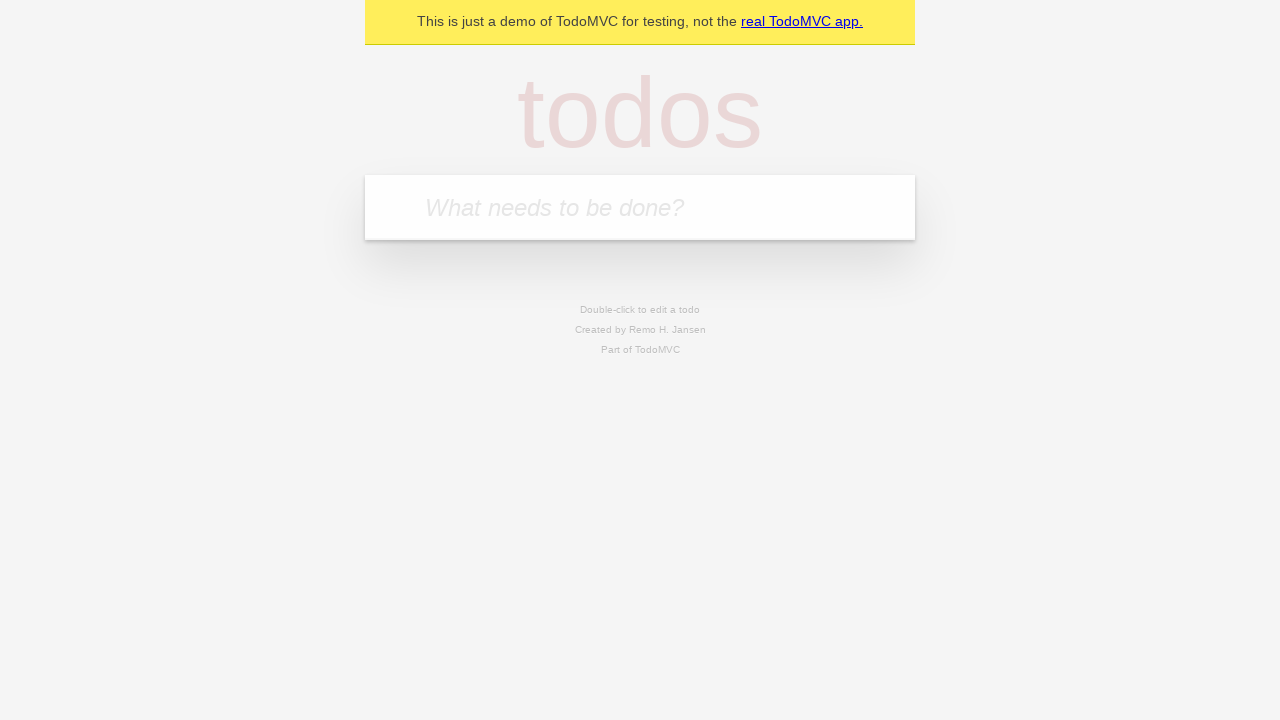

Filled new todo field with 'buy some cheese' on .new-todo
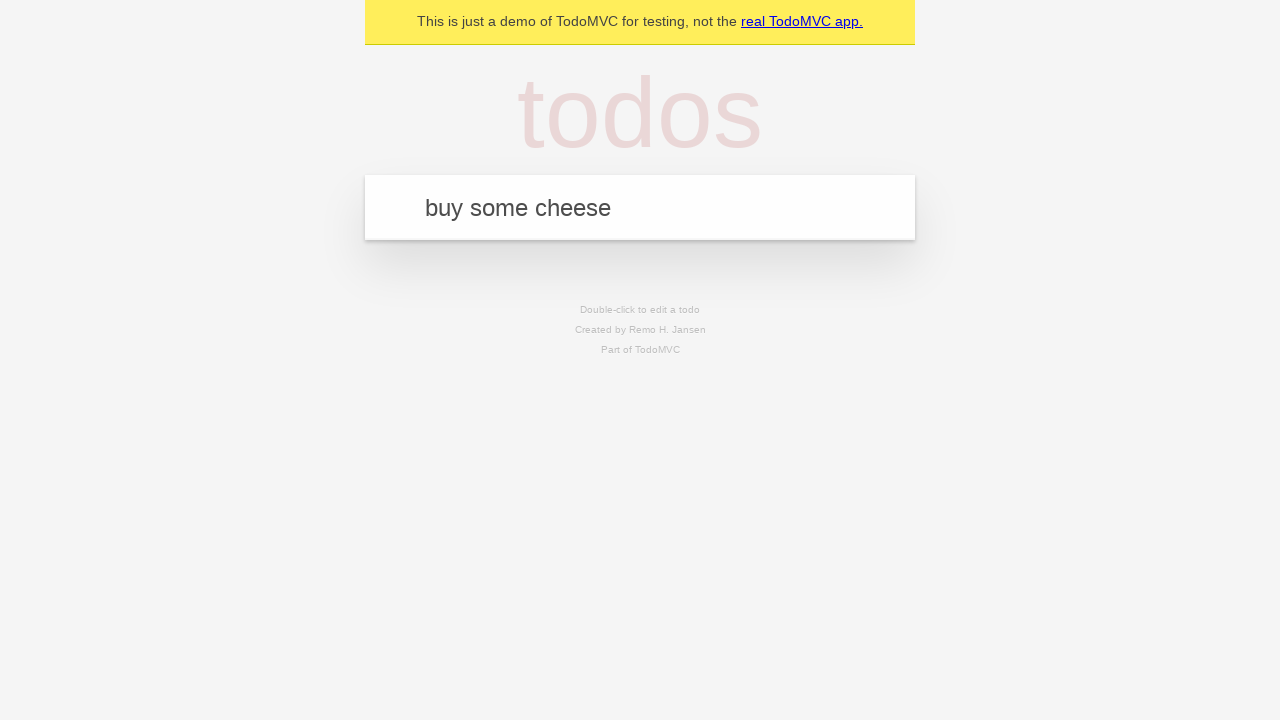

Pressed Enter to add first todo on .new-todo
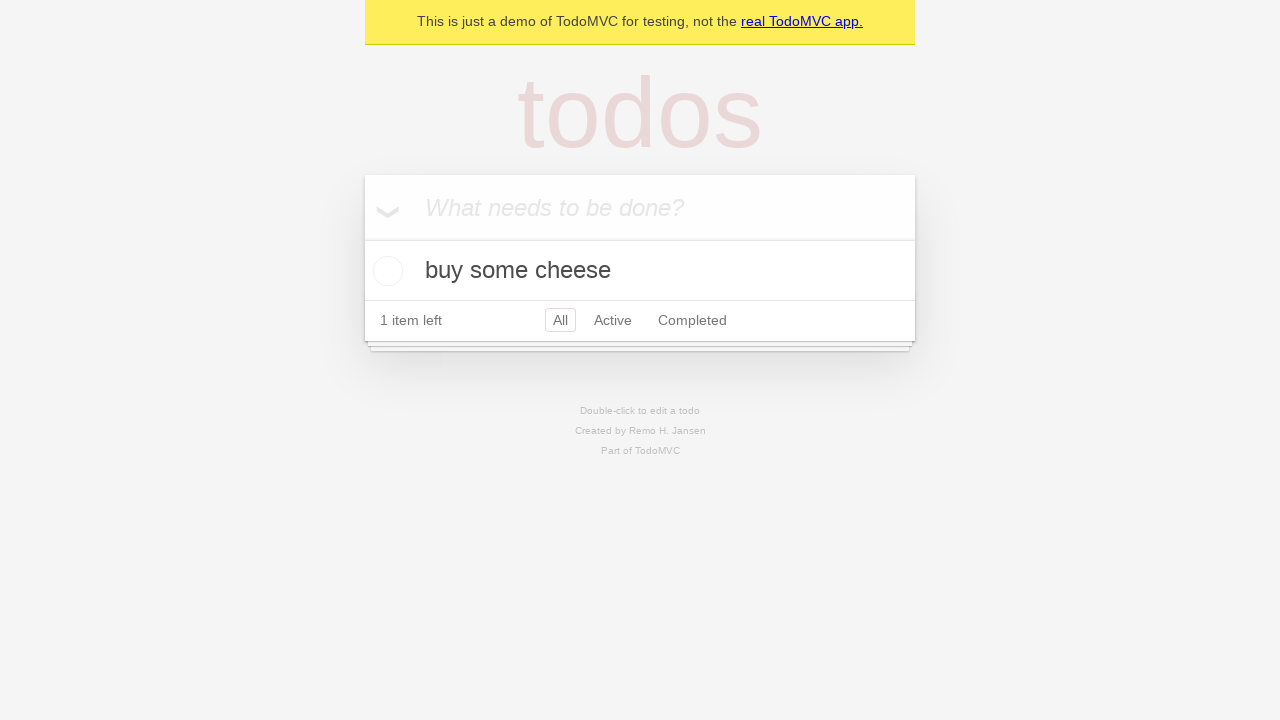

Filled new todo field with 'feed the cat' on .new-todo
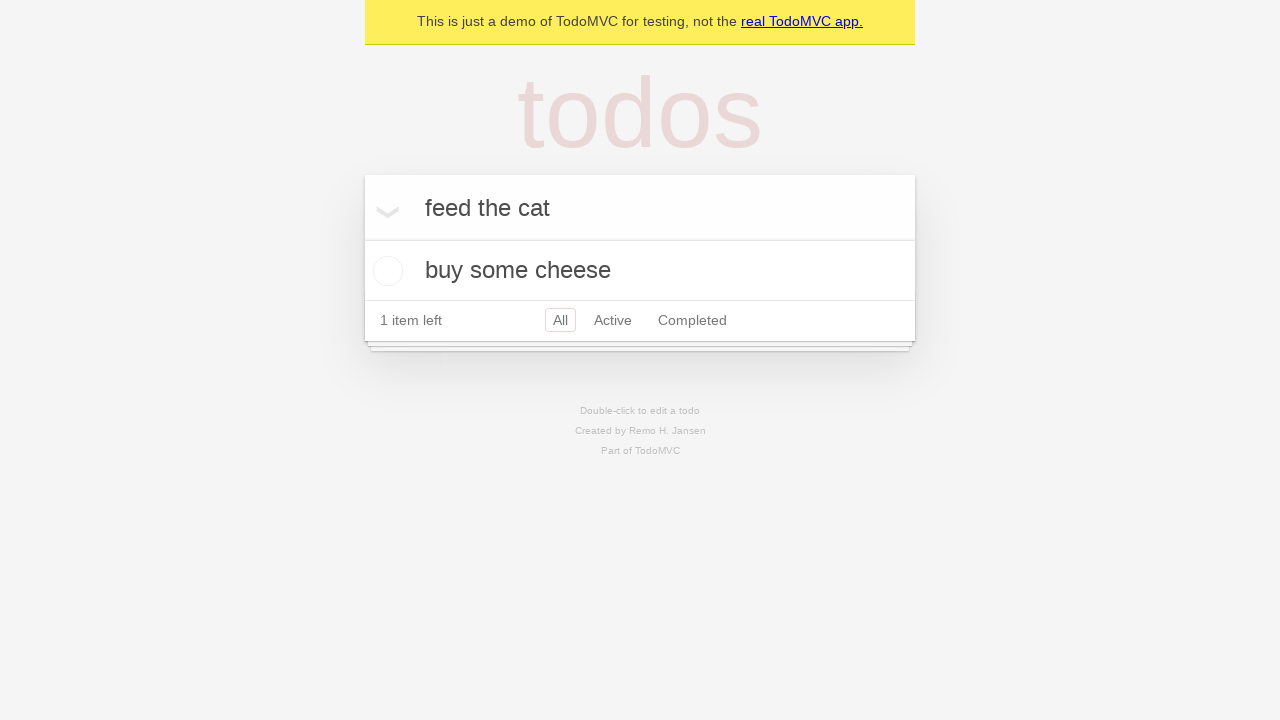

Pressed Enter to add second todo on .new-todo
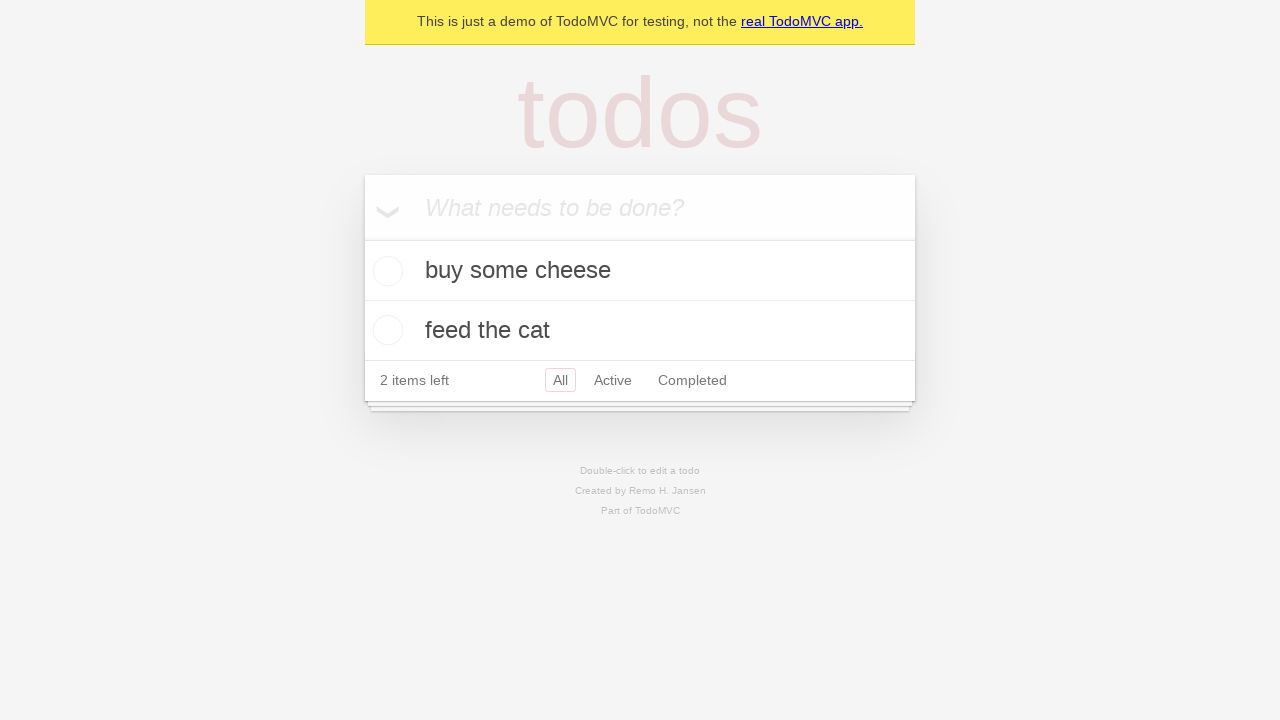

Filled new todo field with 'book a doctors appointment' on .new-todo
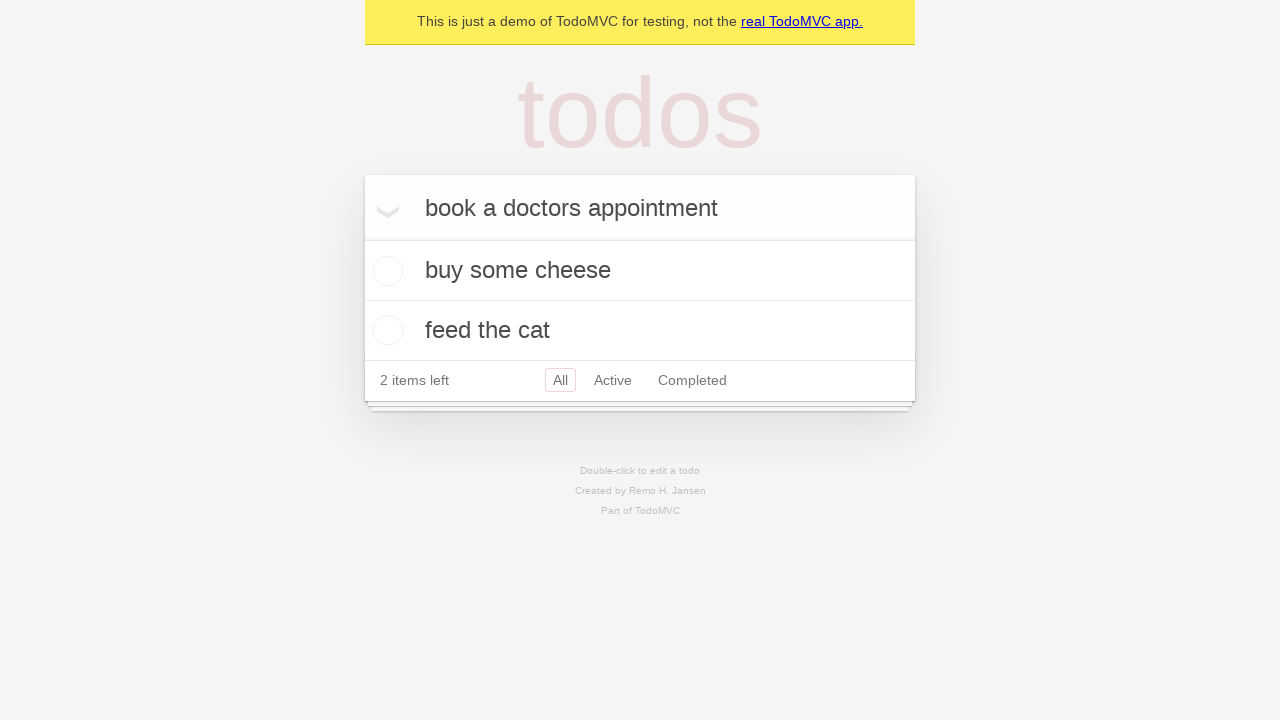

Pressed Enter to add third todo on .new-todo
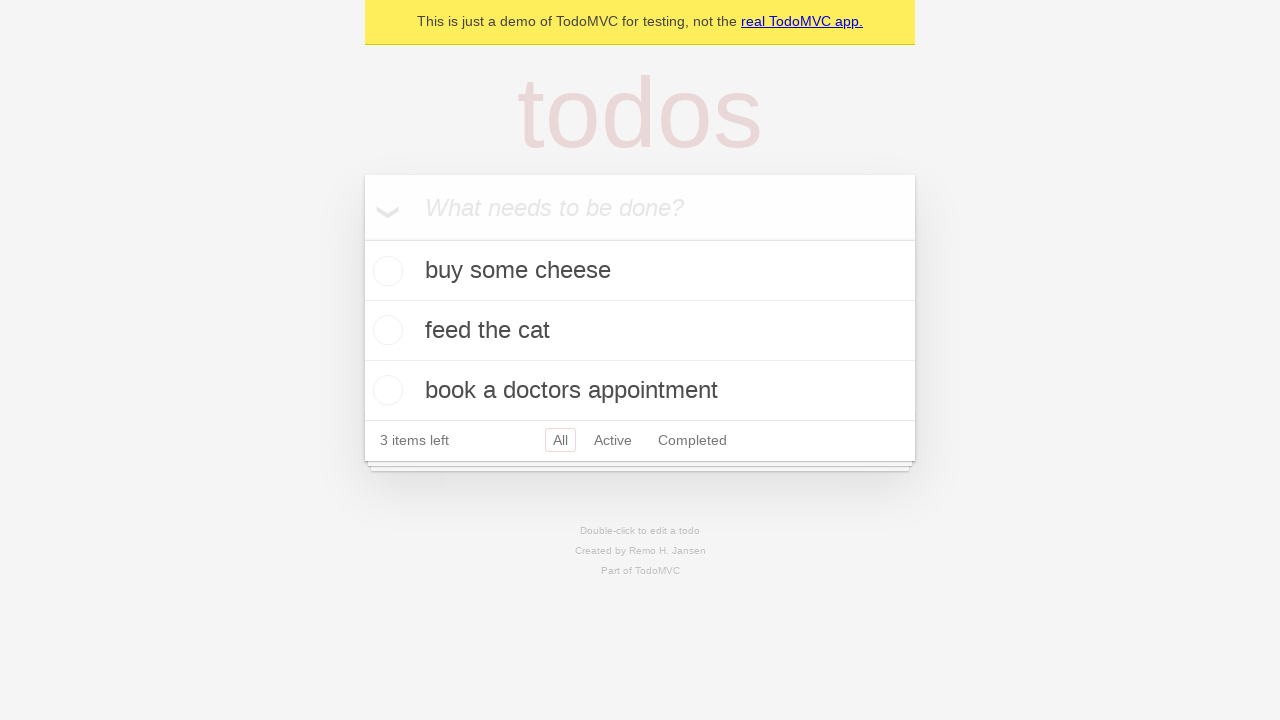

Waited for all three todo items to appear in the list
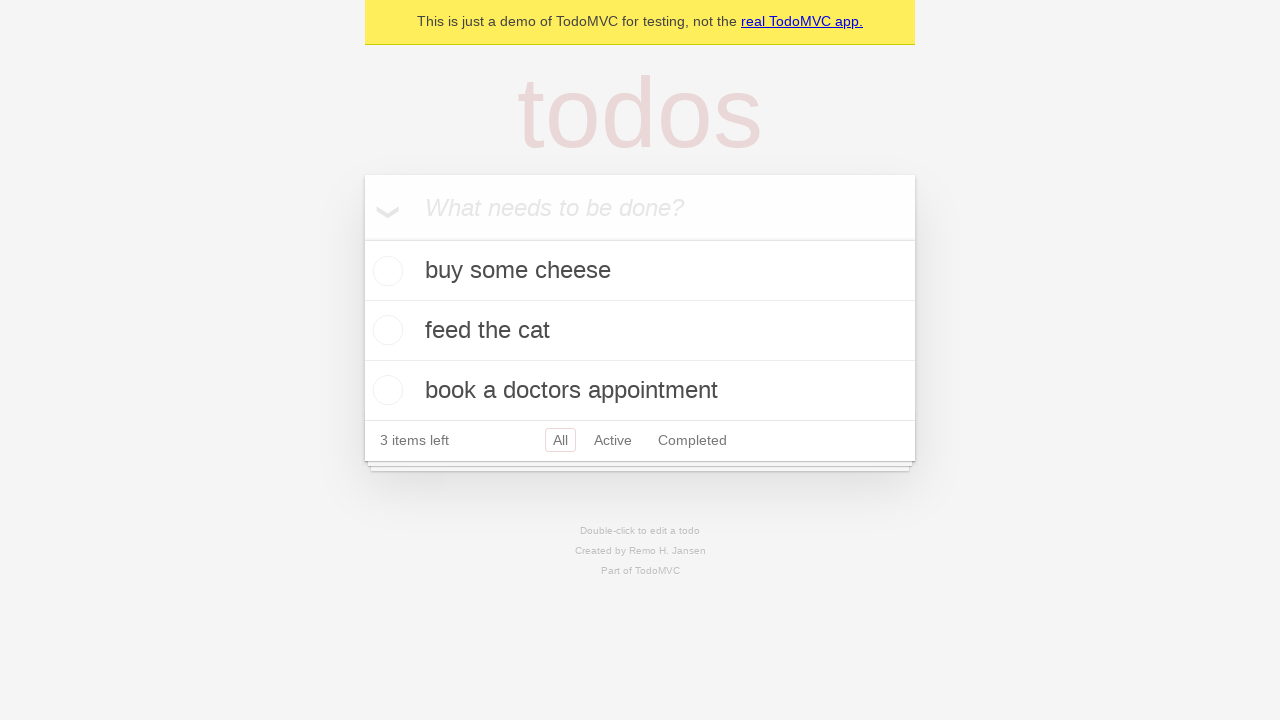

Marked second todo item as completed at (385, 330) on .todo-list li .toggle >> nth=1
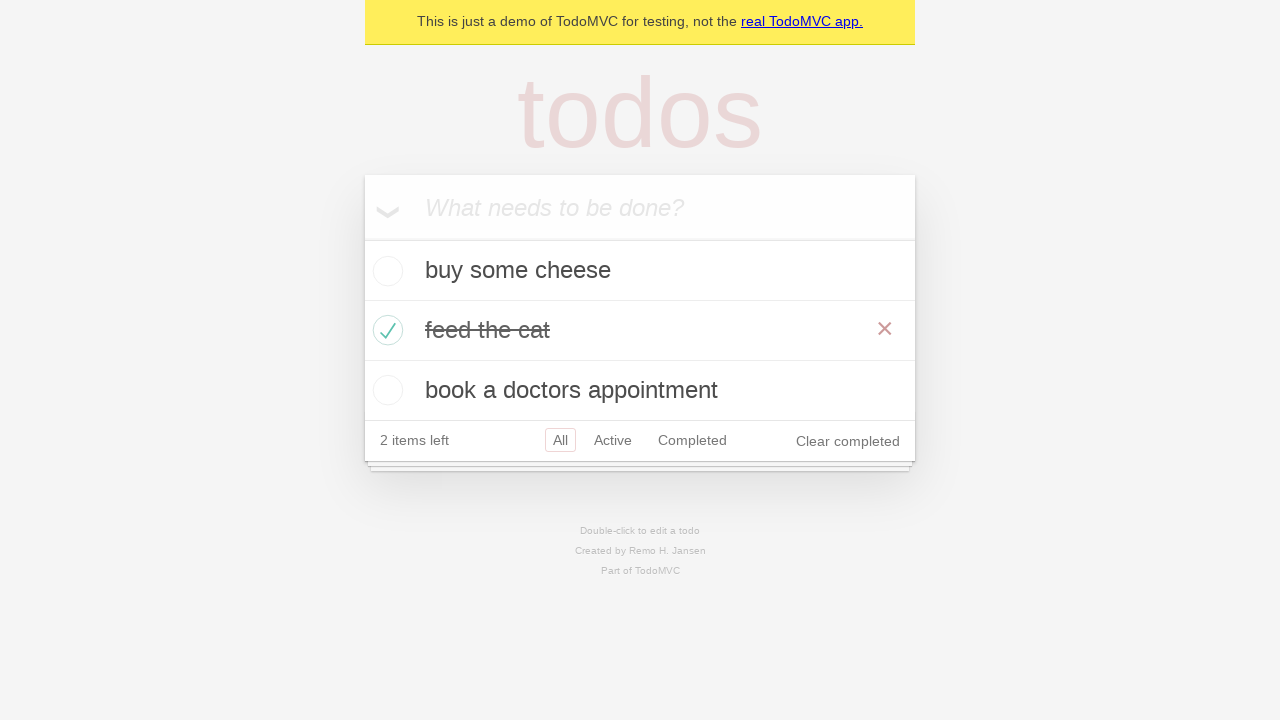

Clicked on 'All' filter at (560, 440) on .filters >> text=All
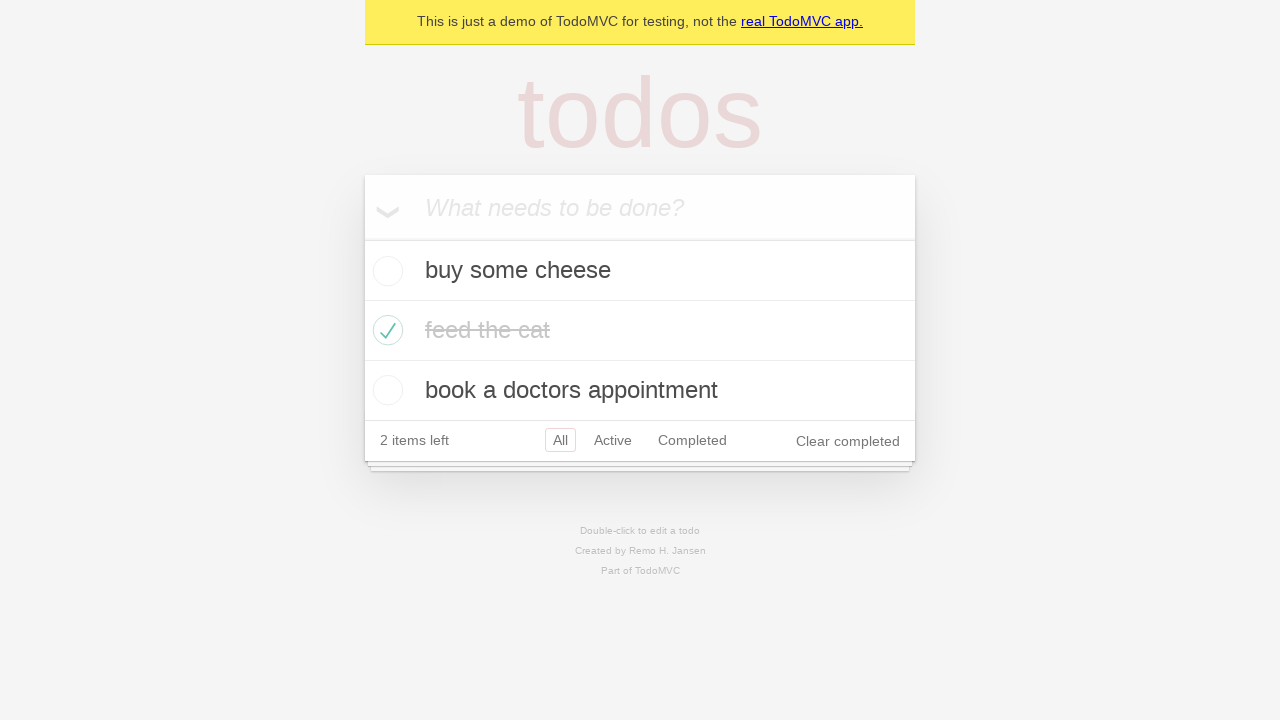

Clicked on 'Active' filter at (613, 440) on .filters >> text=Active
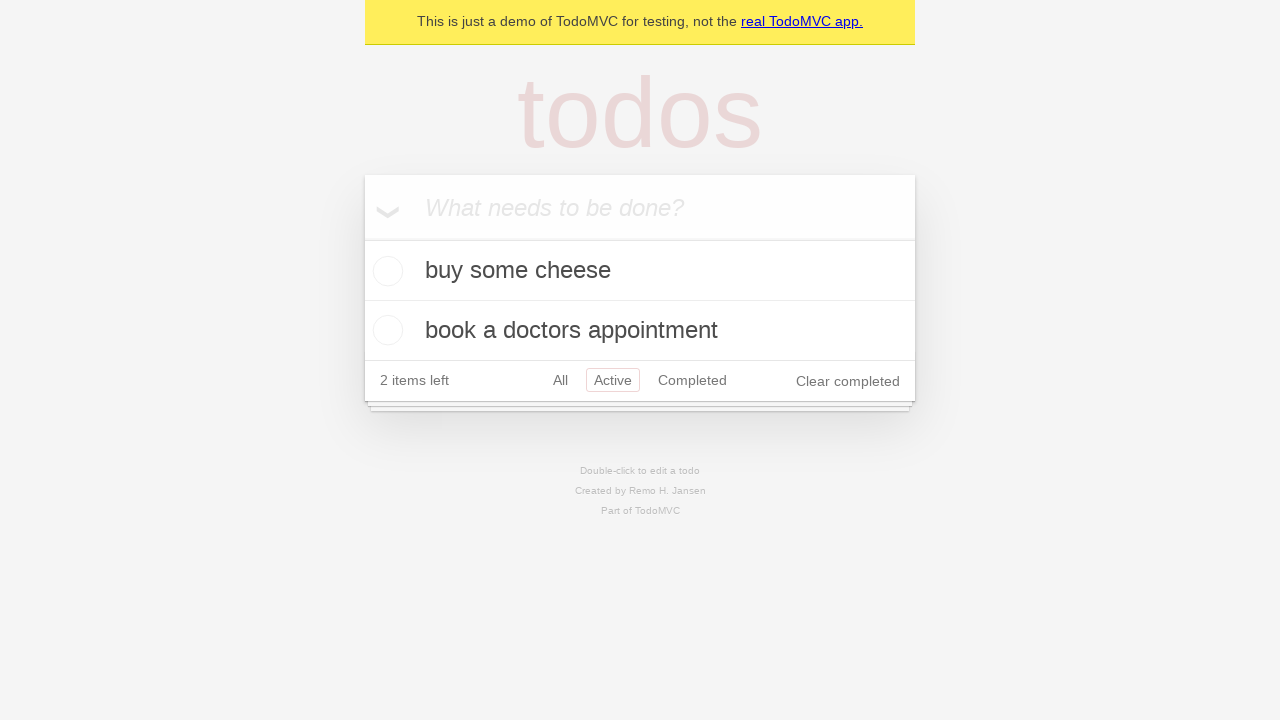

Clicked on 'Completed' filter at (692, 380) on .filters >> text=Completed
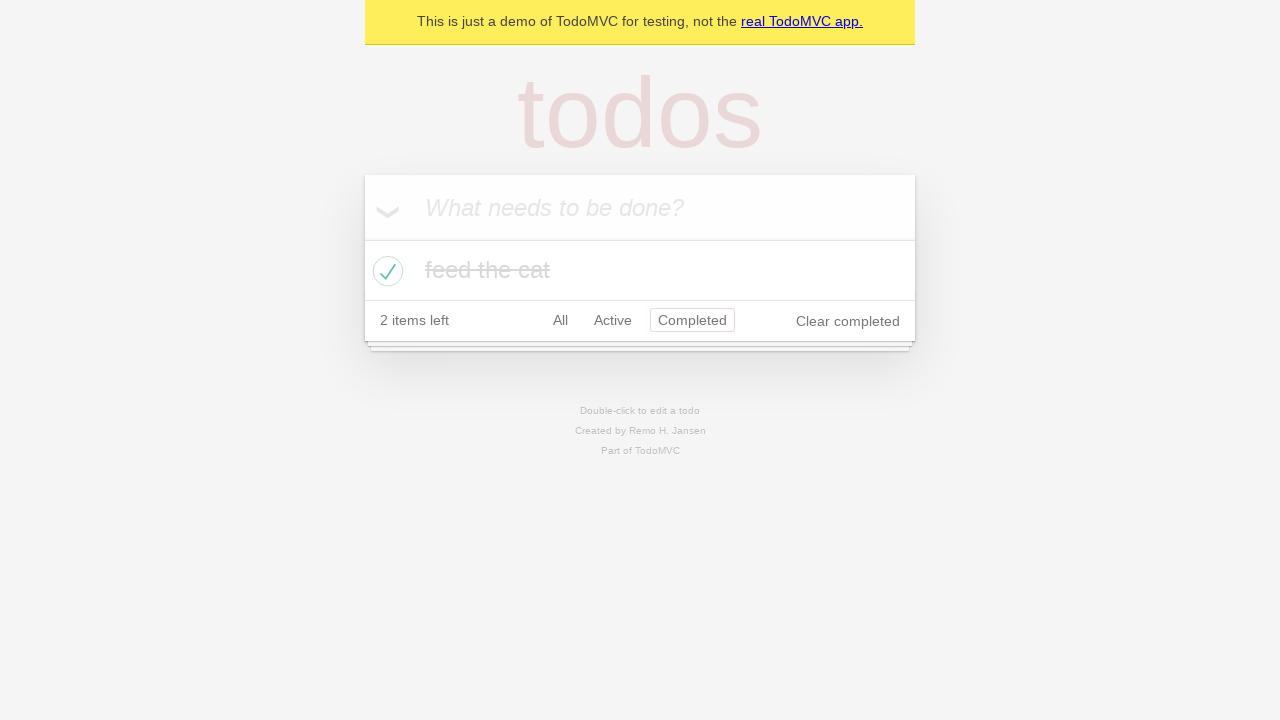

Navigated back to 'Active' filter using browser back button
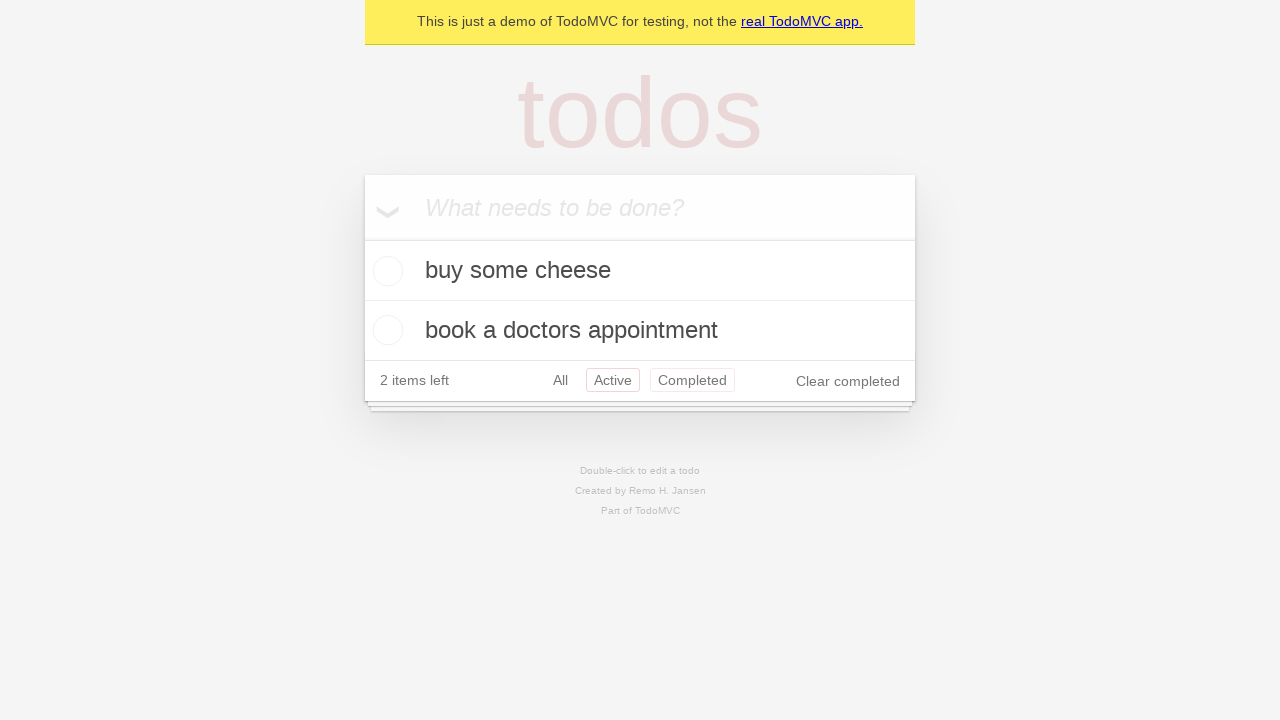

Navigated back to 'All' filter using browser back button
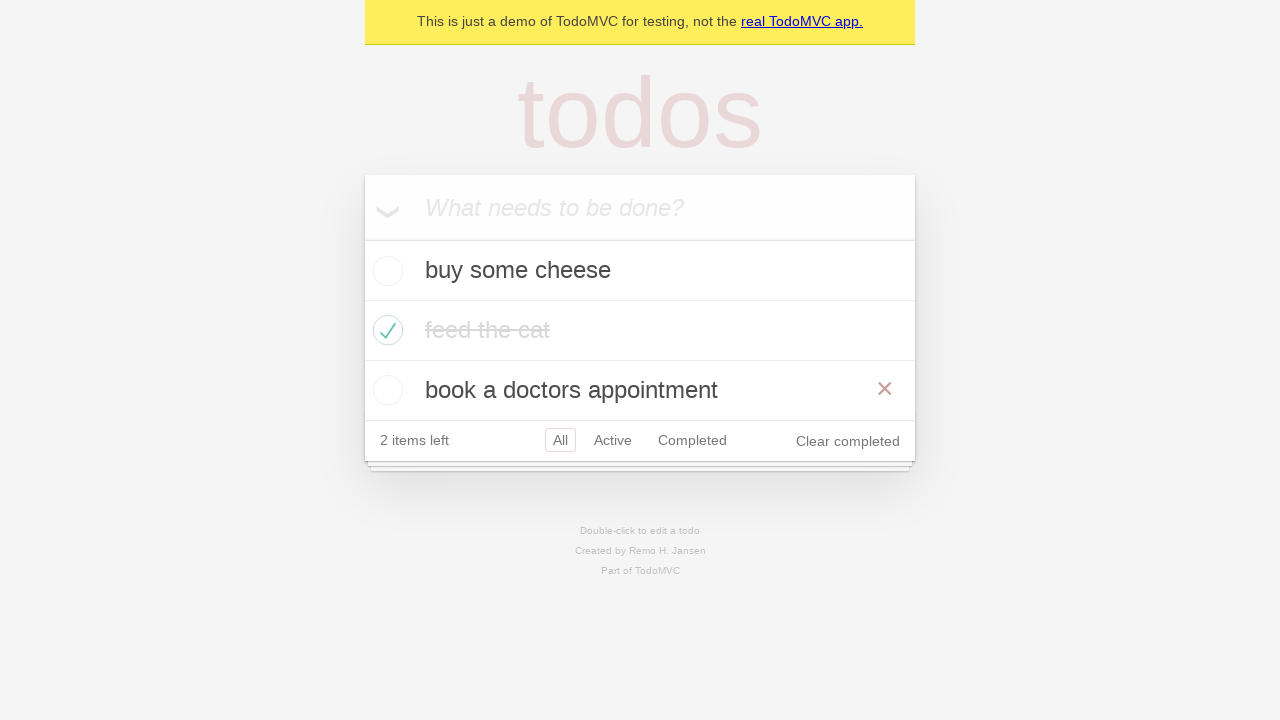

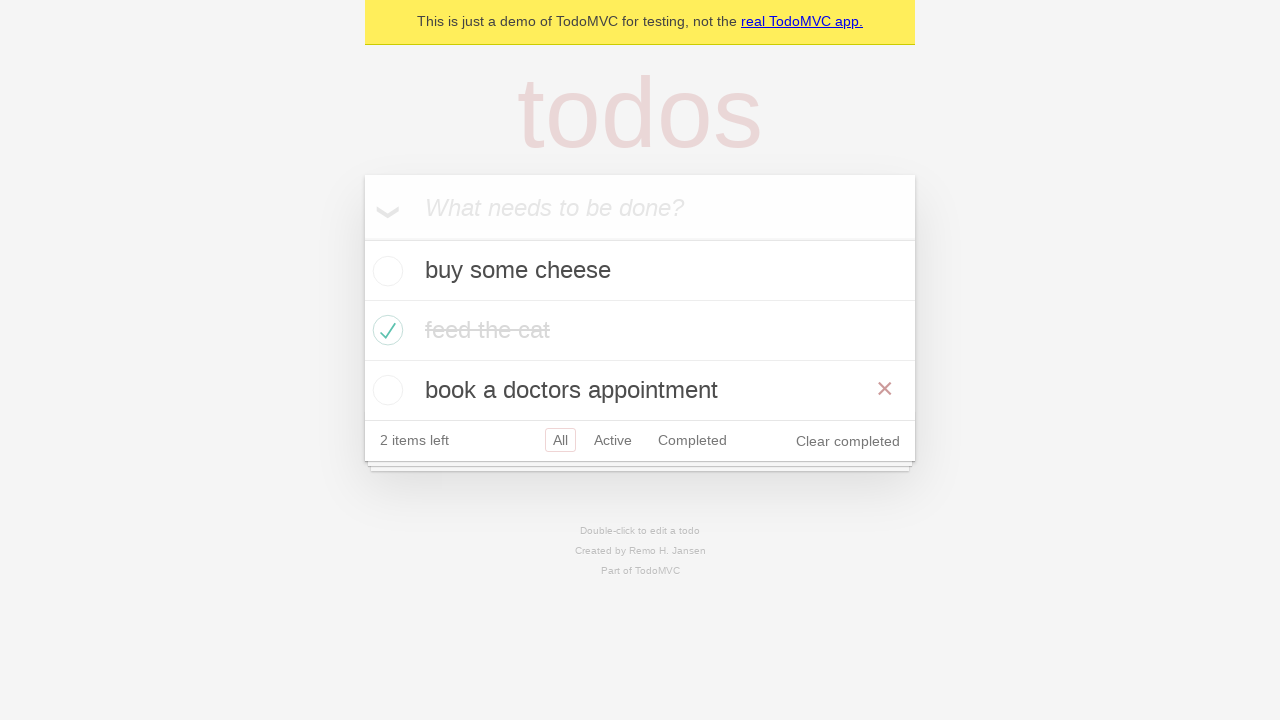